Tests alert and confirm dialog interactions by clicking buttons that trigger them

Starting URL: https://www.rahulshettyacademy.com/AutomationPractice/

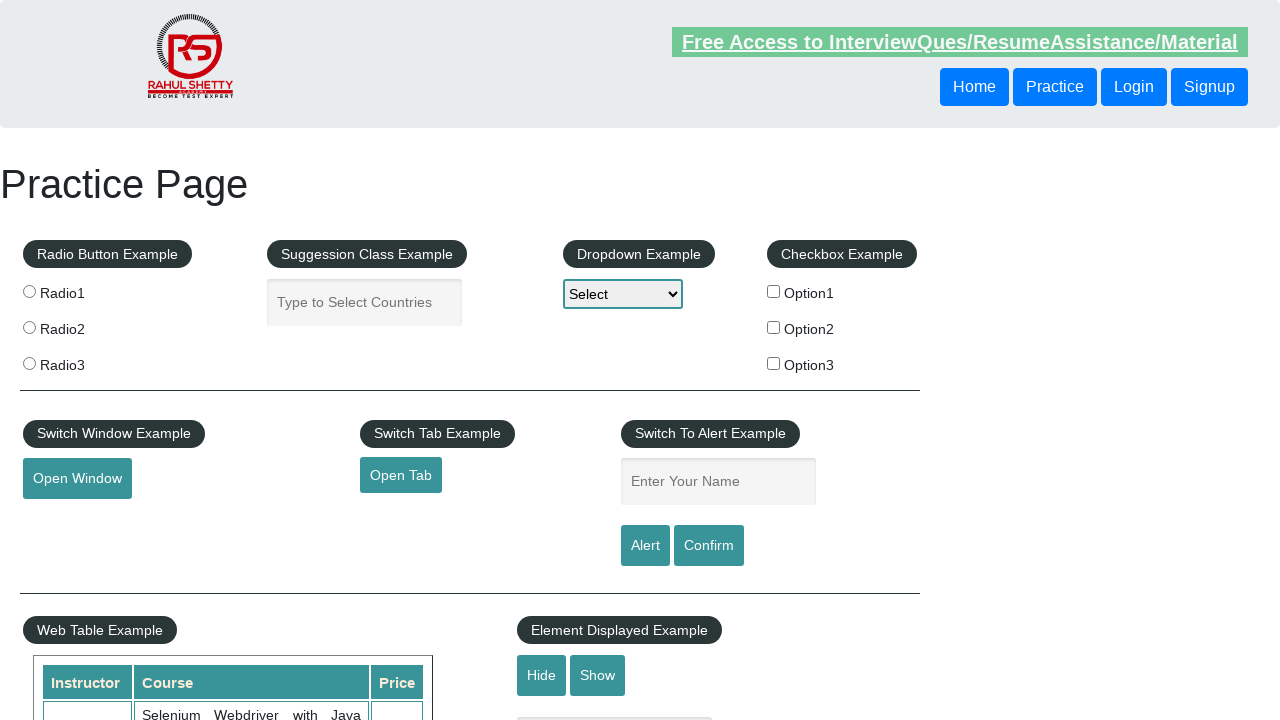

Set up dialog handler to accept all dialogs
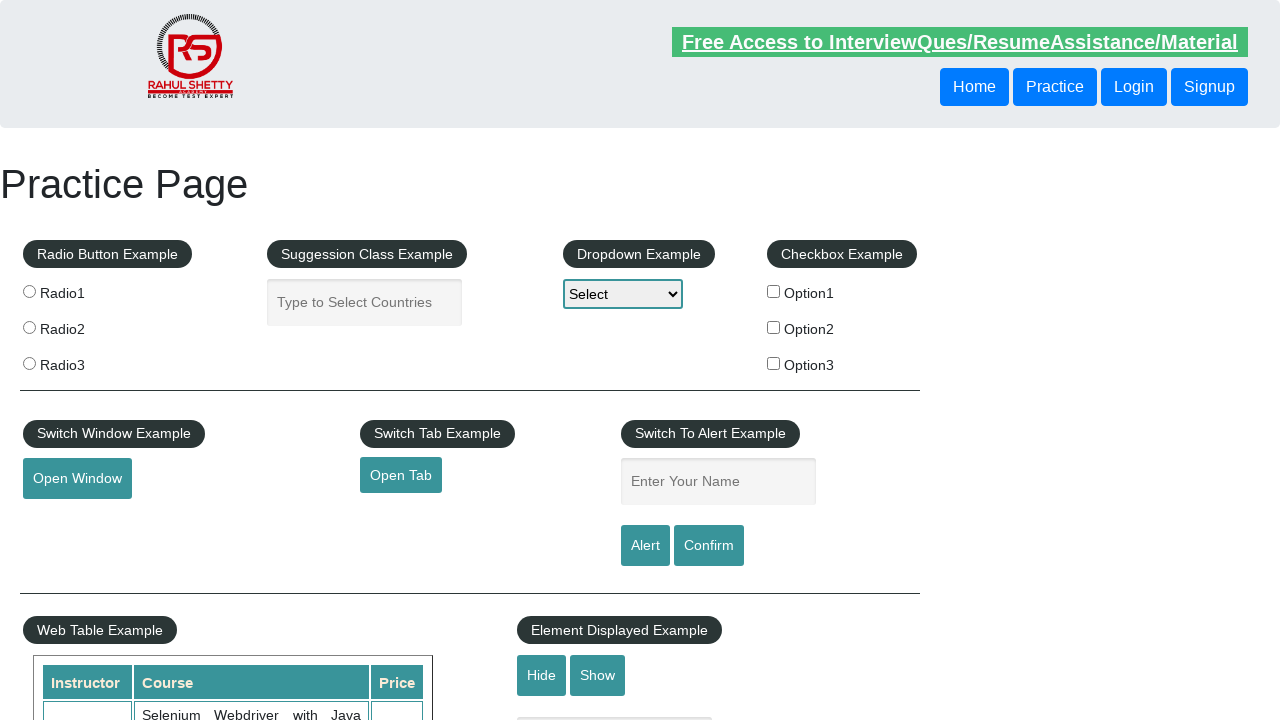

Clicked alert button to trigger alert dialog at (645, 546) on #alertbtn
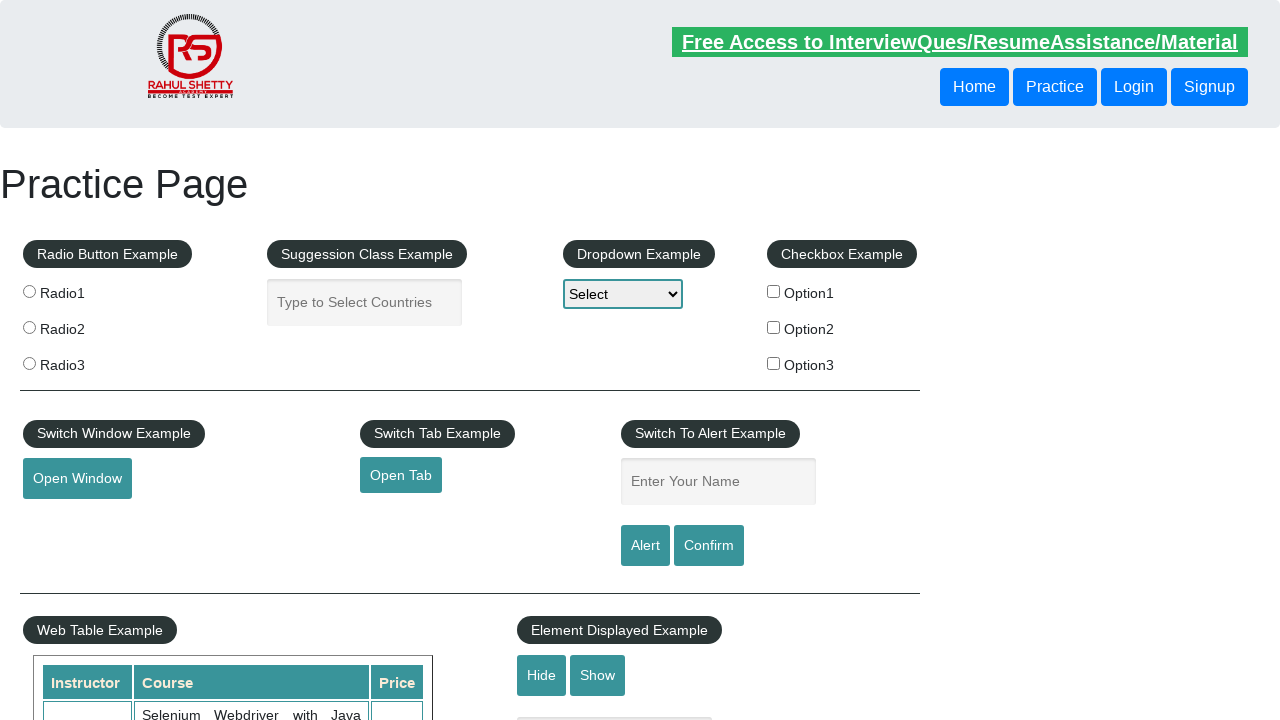

Clicked confirm button to trigger confirm dialog at (709, 546) on #confirmbtn
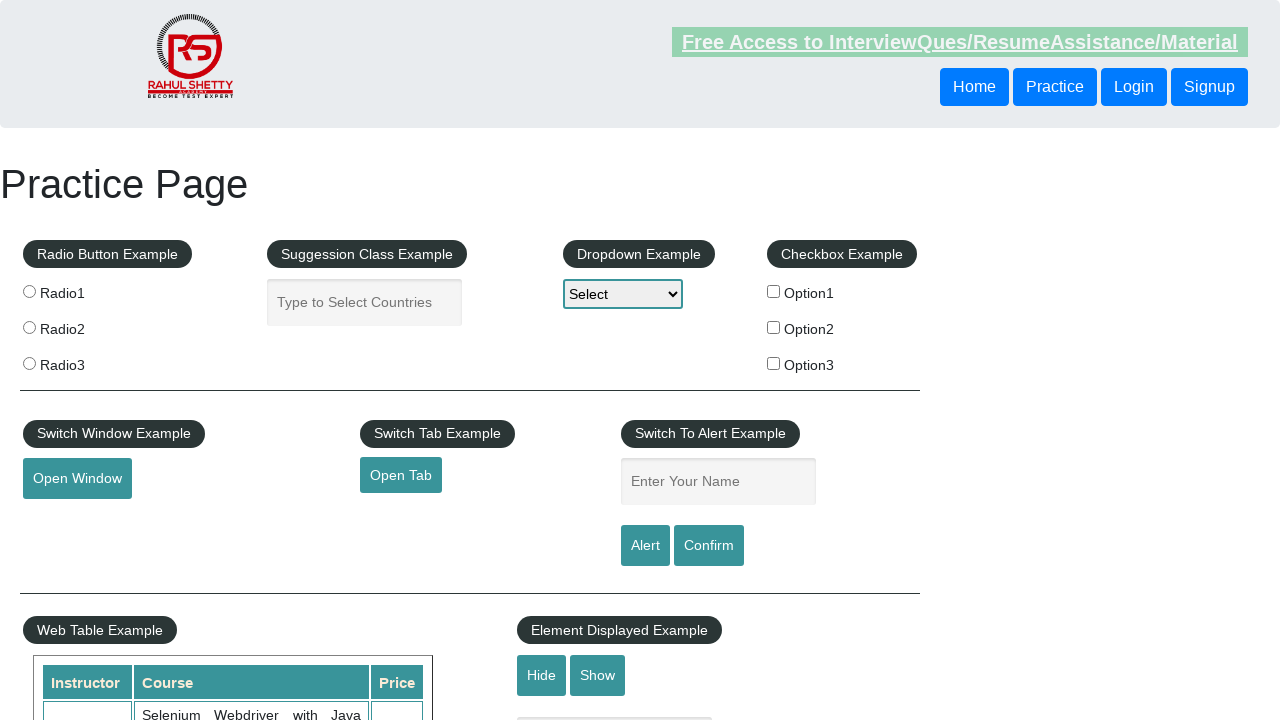

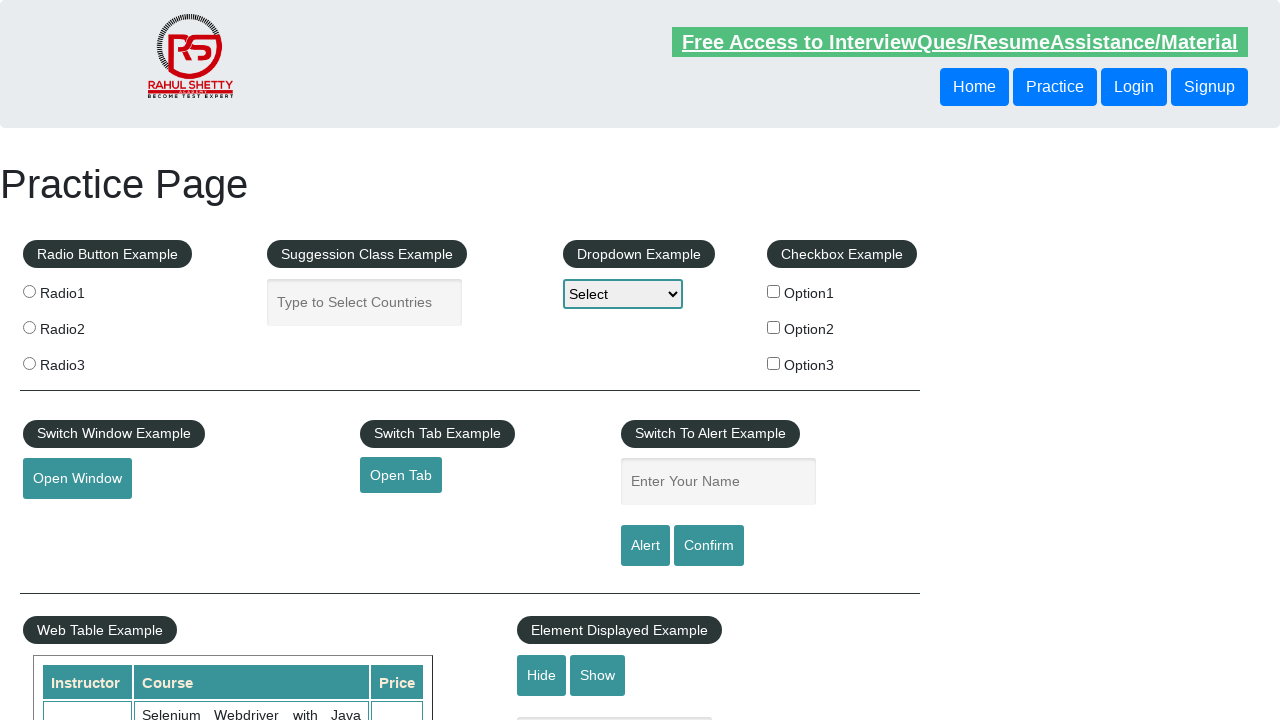